Verifies that the BlazeDemo homepage loads with the correct page title

Starting URL: http://blazedemo.com

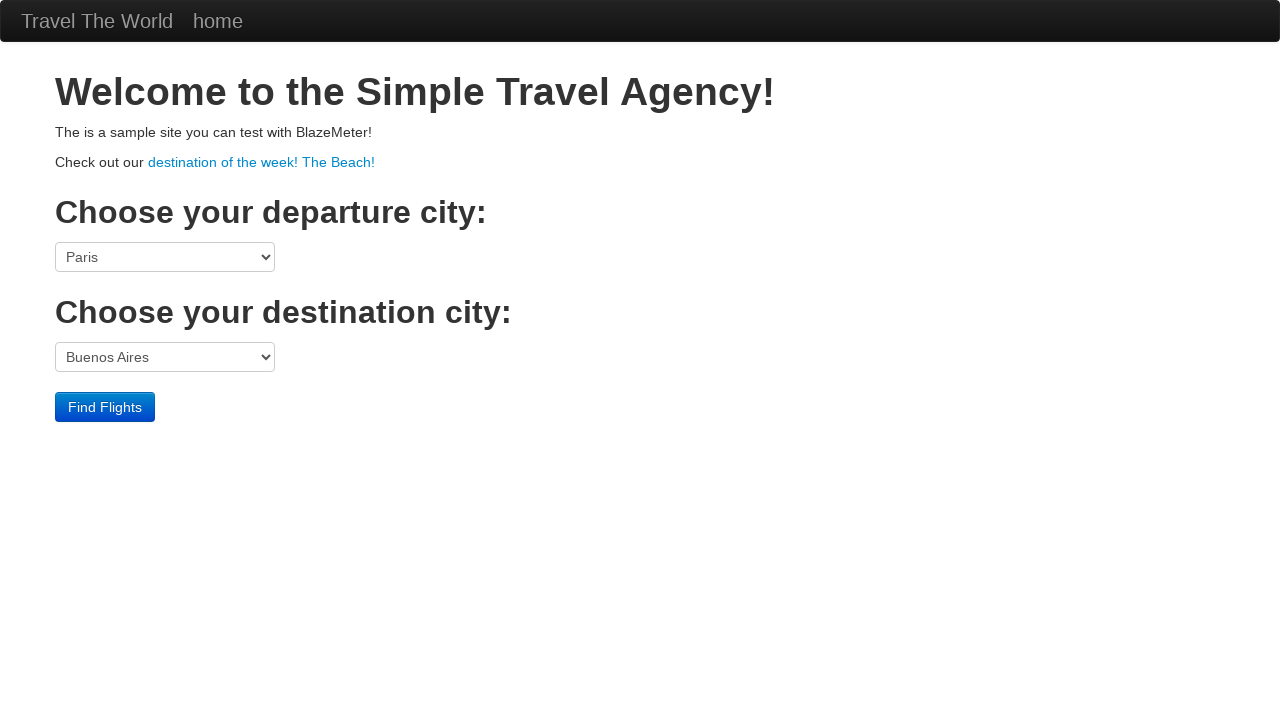

Navigated to BlazeDemo homepage at http://blazedemo.com
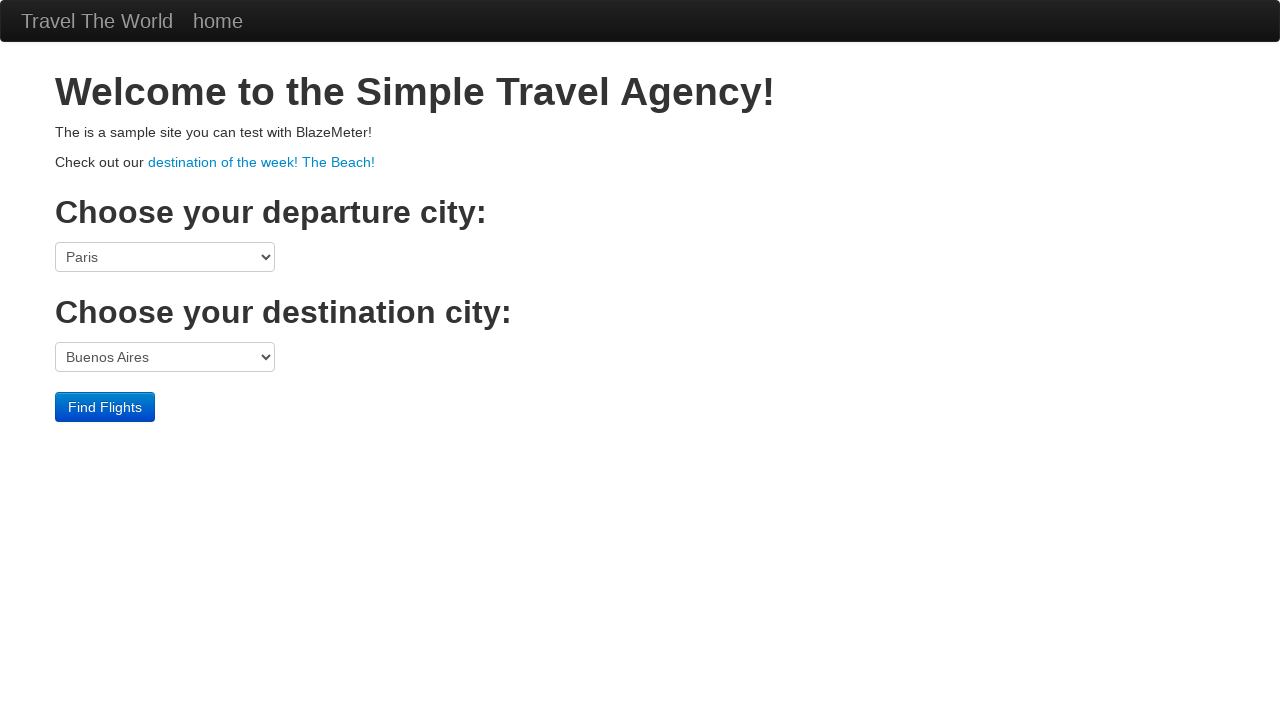

Verified page title is 'BlazeDemo'
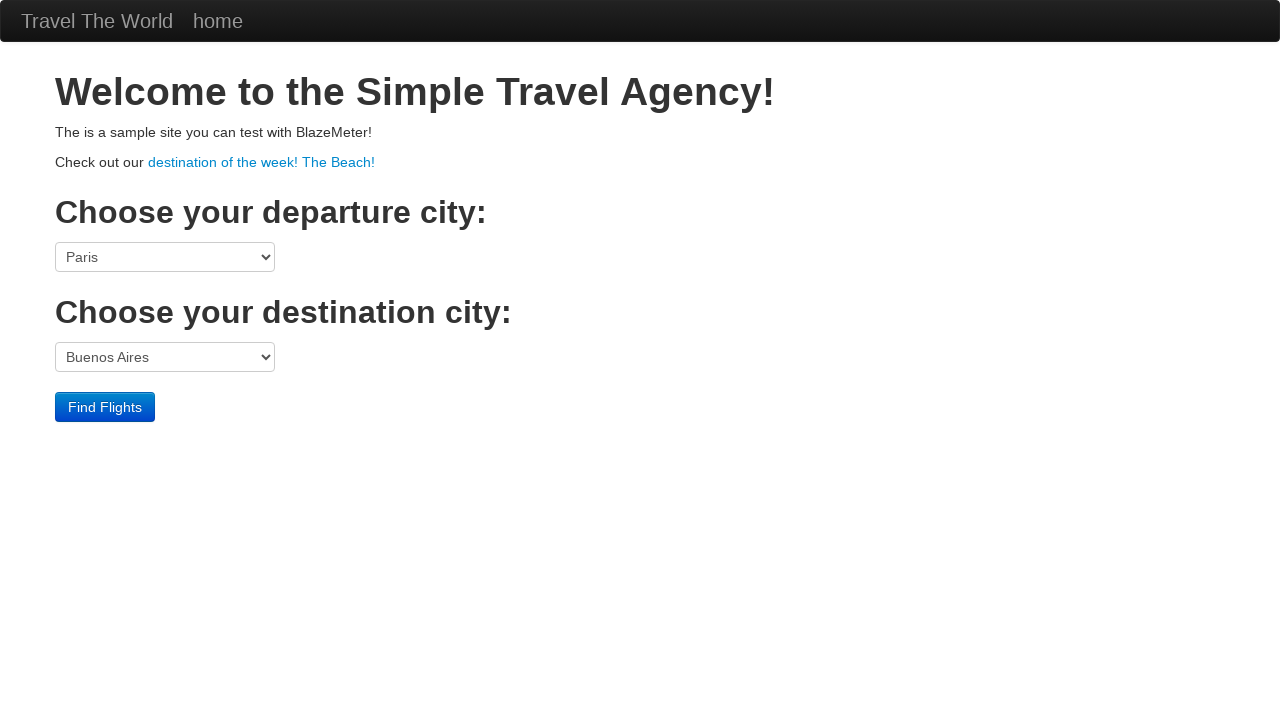

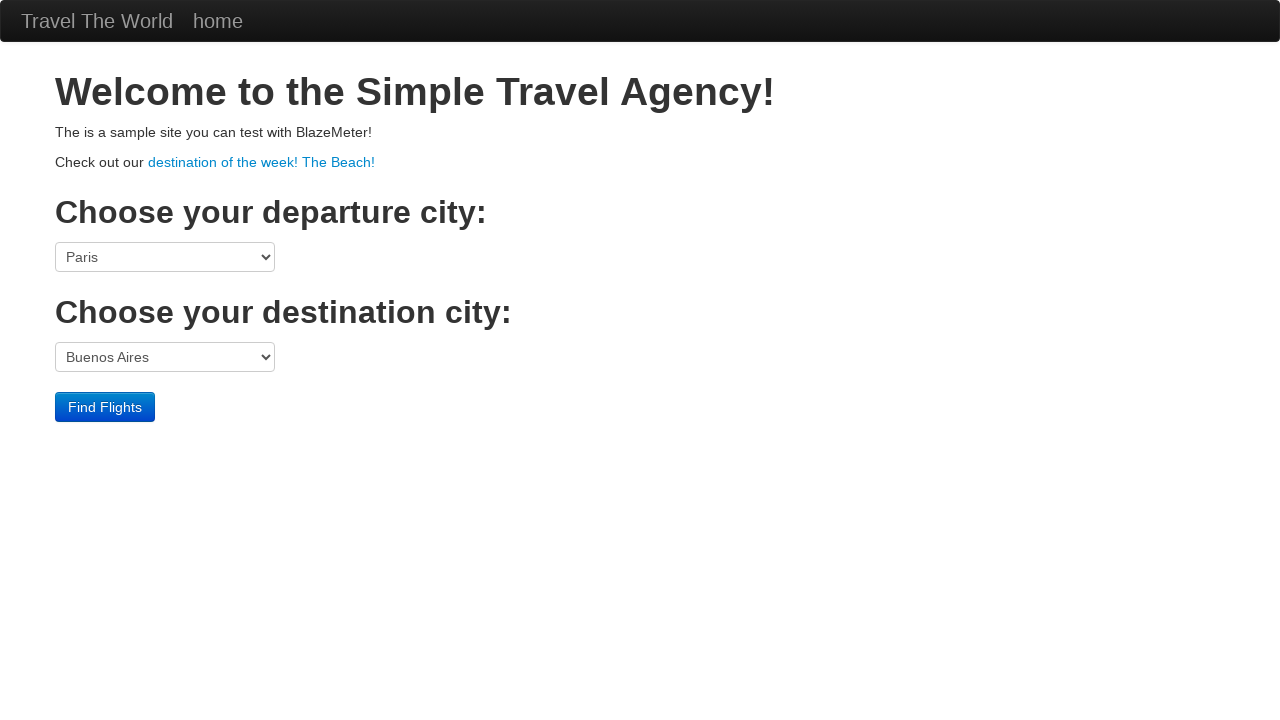